Navigates to Selenium website with mobile viewport dimensions and verifies the page title

Starting URL: https://www.selenium.dev/

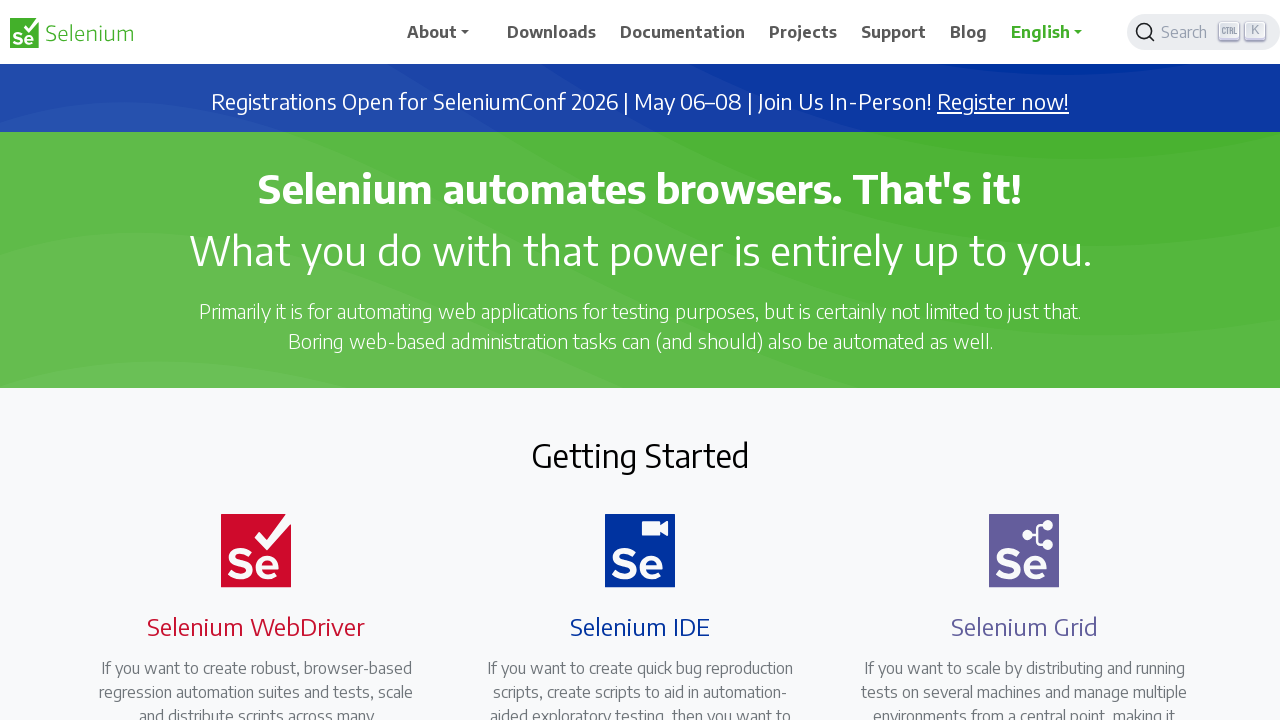

Set mobile viewport dimensions to 375x667
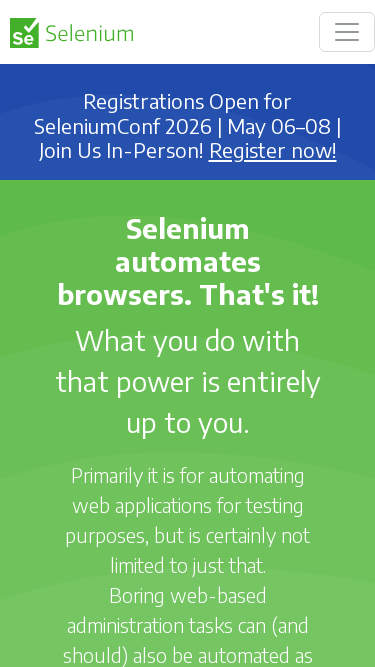

Navigated to Selenium website with mobile viewport
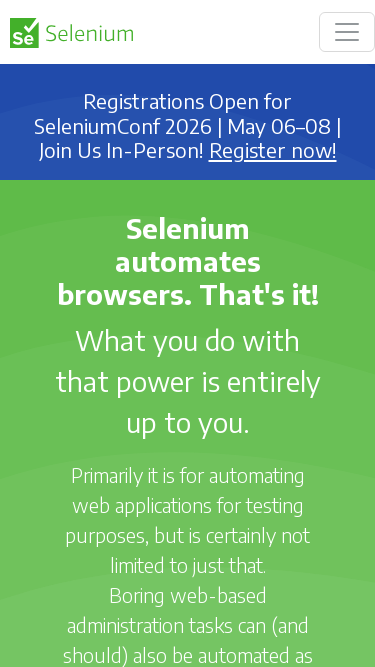

Verified page title is 'Selenium'
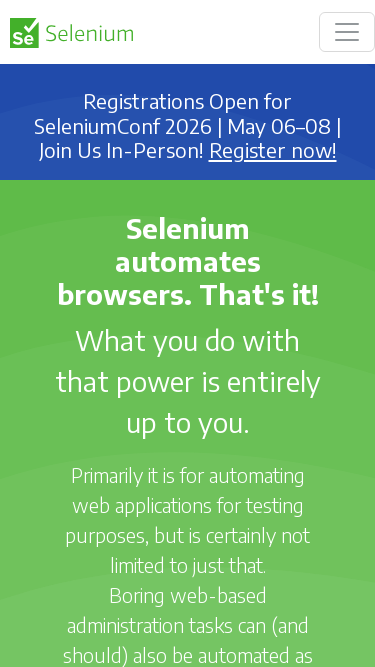

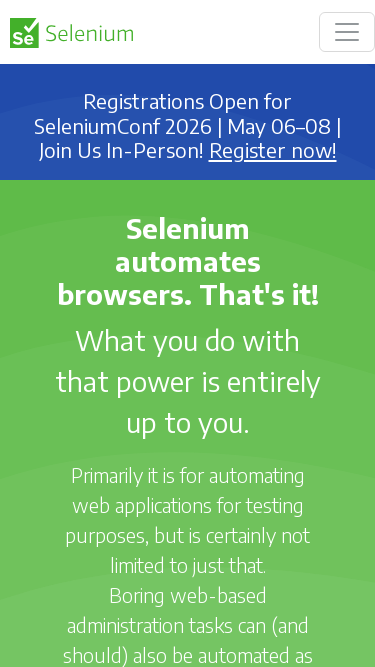